Tests that the browser back button works correctly with routing filters

Starting URL: https://demo.playwright.dev/todomvc

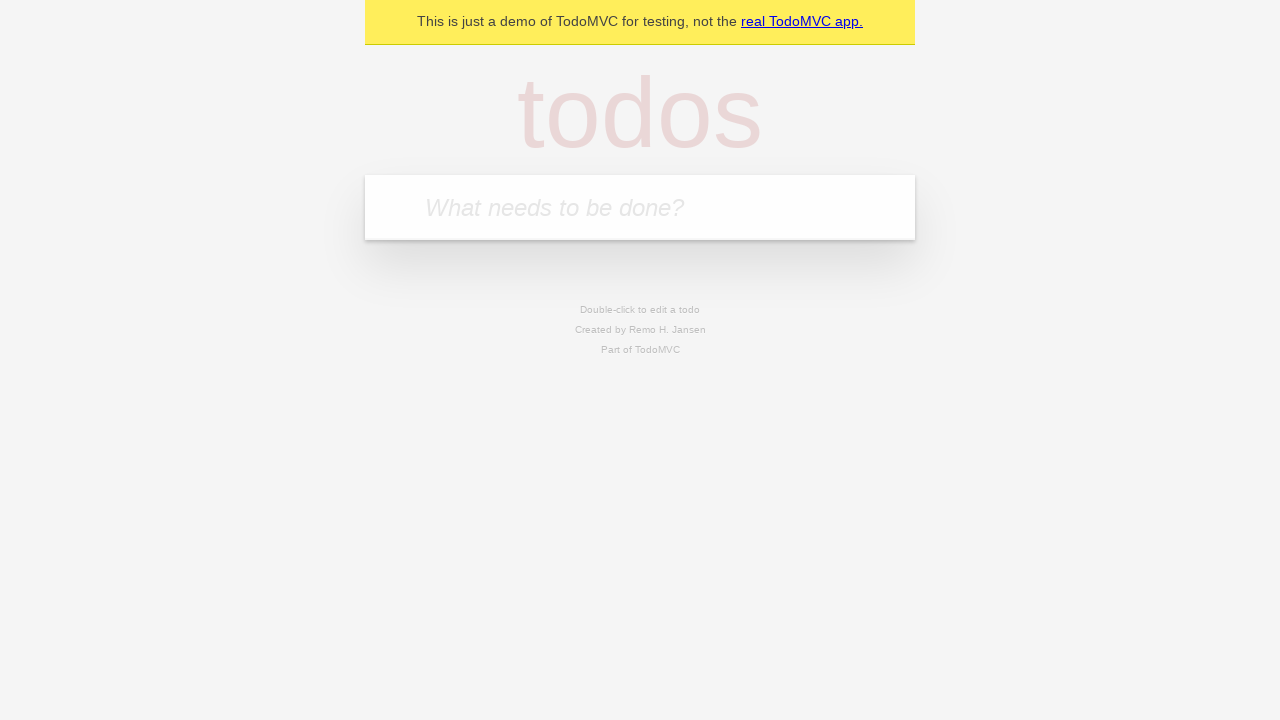

Filled todo input with 'buy some cheese' on internal:attr=[placeholder="What needs to be done?"i]
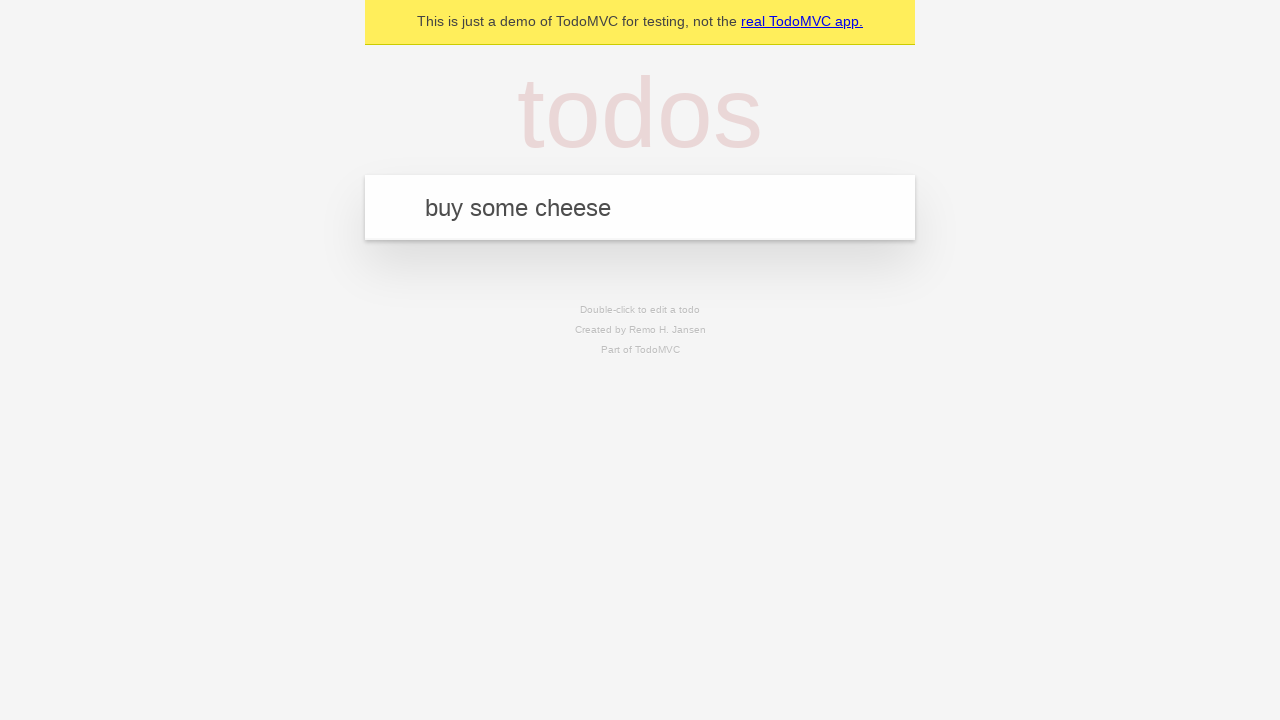

Pressed Enter to create first todo on internal:attr=[placeholder="What needs to be done?"i]
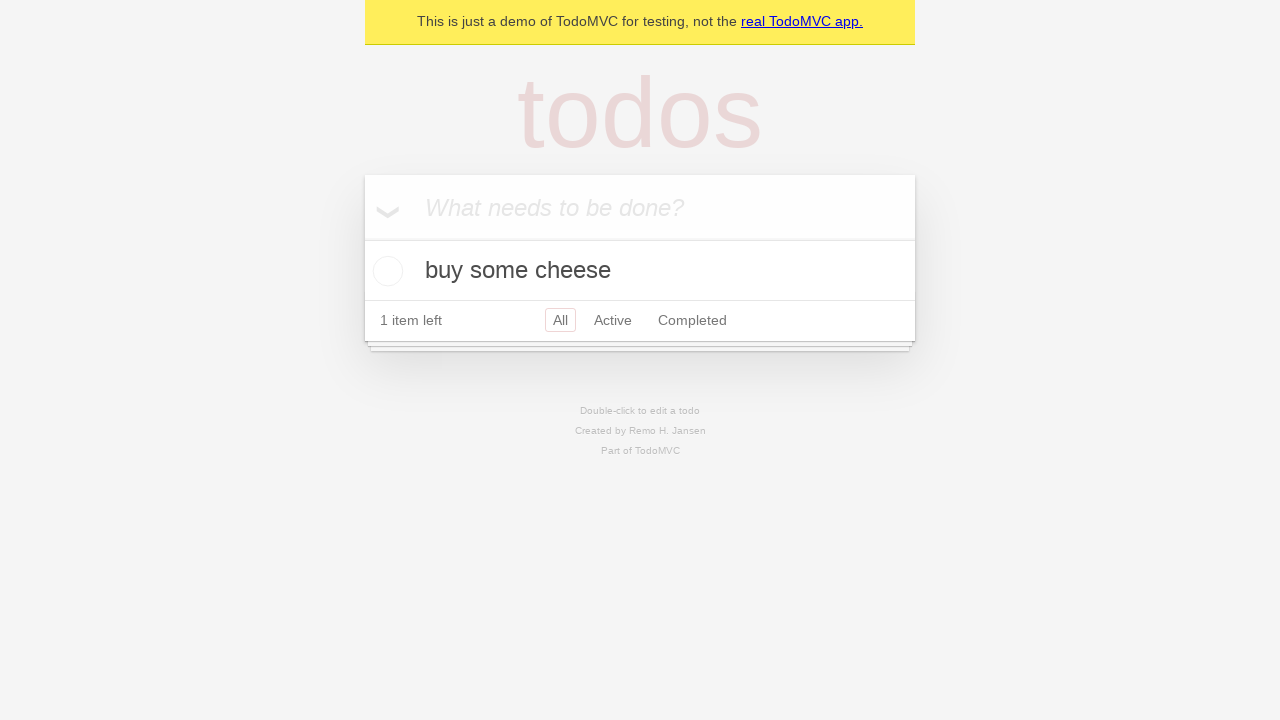

Filled todo input with 'feed the cat' on internal:attr=[placeholder="What needs to be done?"i]
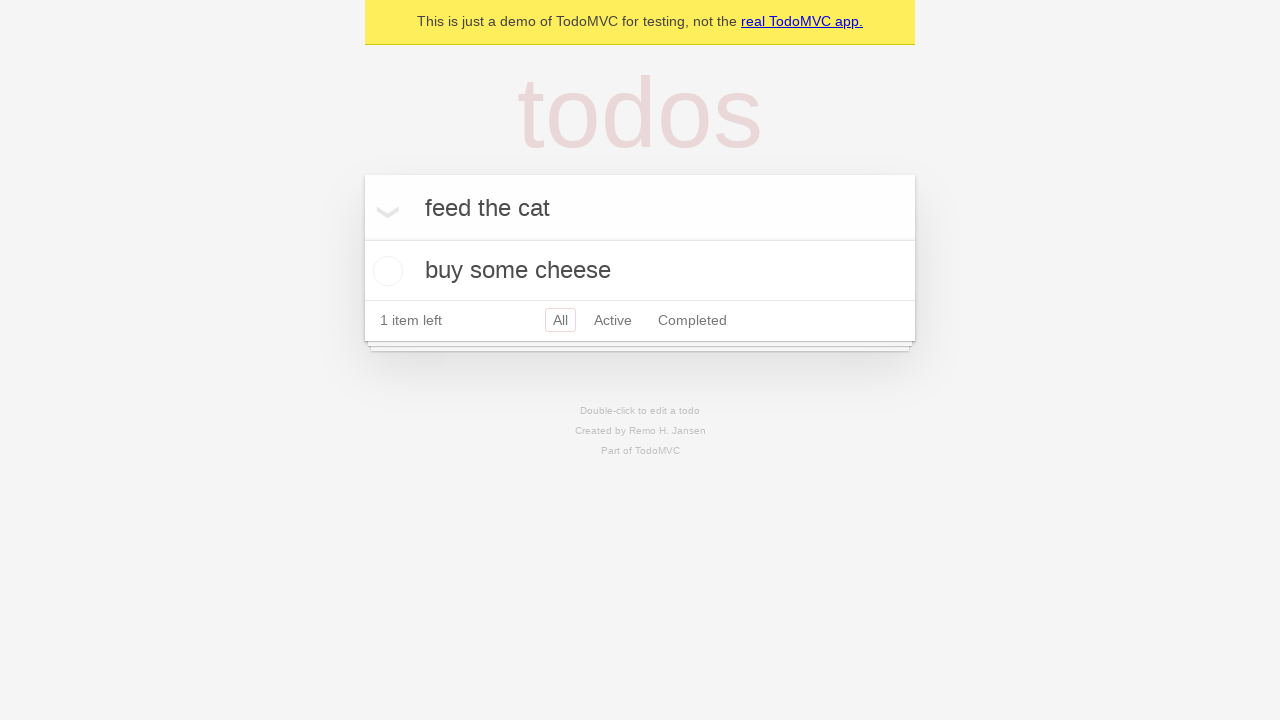

Pressed Enter to create second todo on internal:attr=[placeholder="What needs to be done?"i]
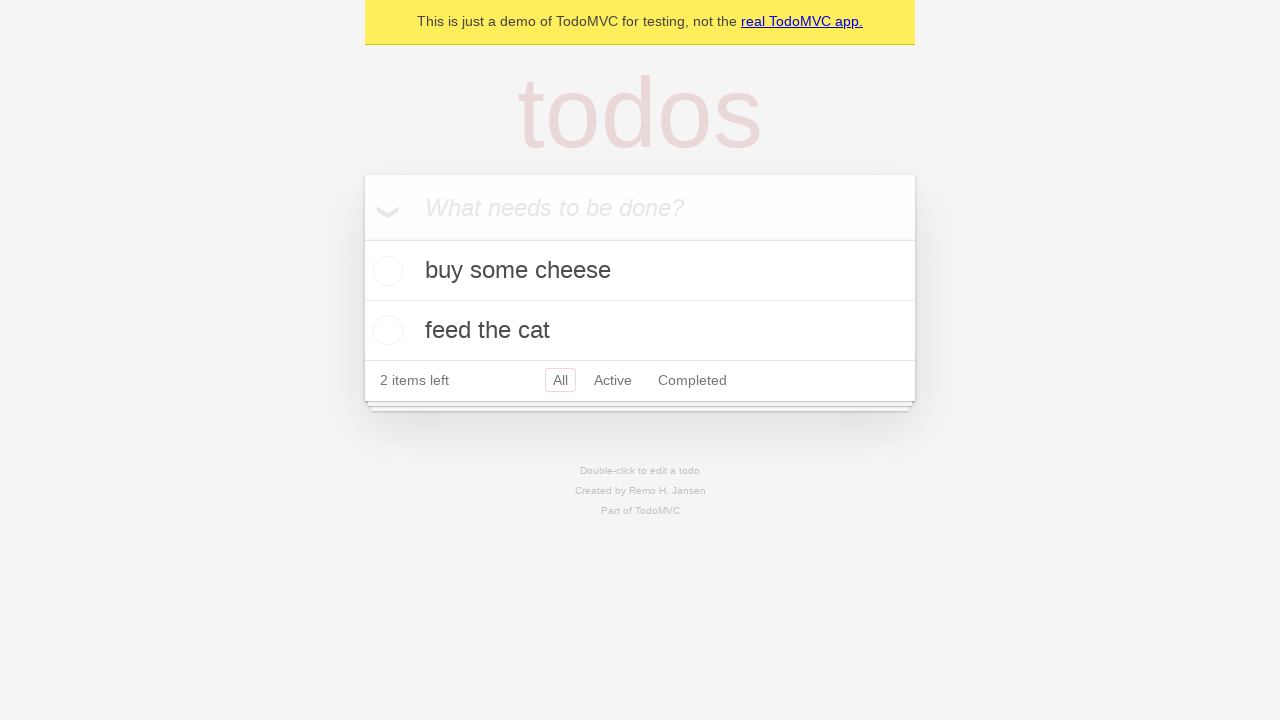

Filled todo input with 'book a doctors appointment' on internal:attr=[placeholder="What needs to be done?"i]
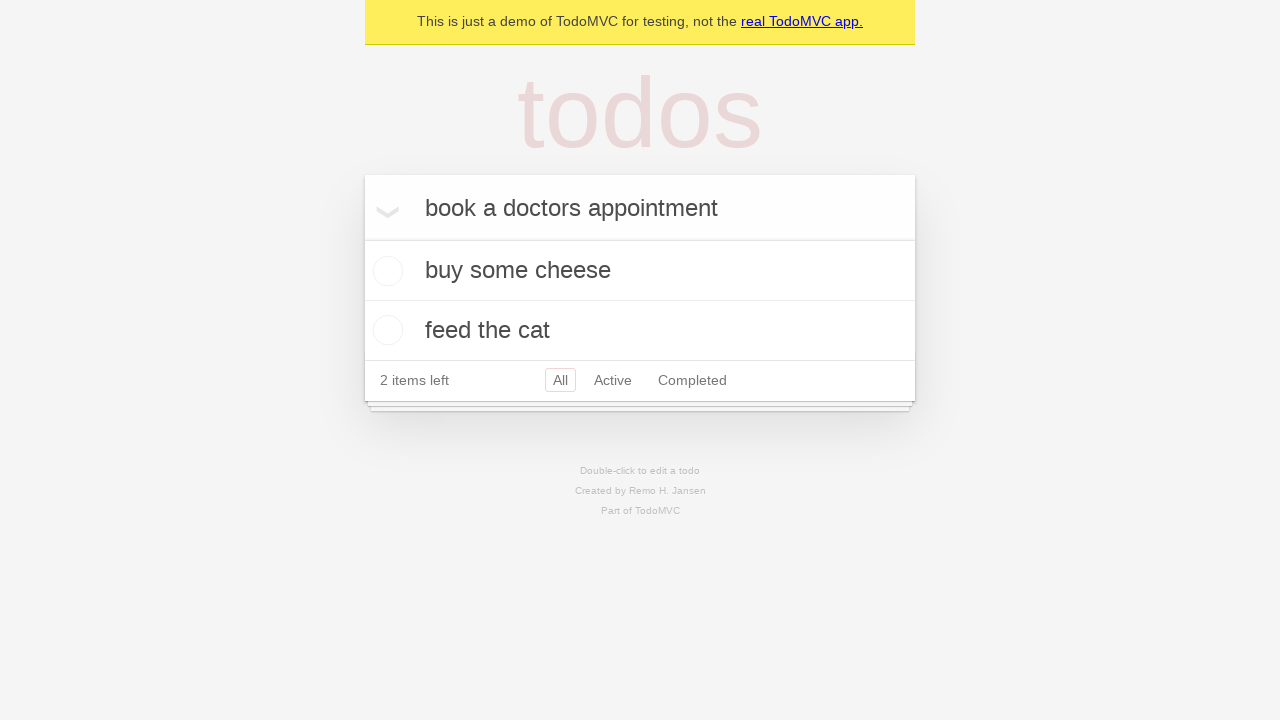

Pressed Enter to create third todo on internal:attr=[placeholder="What needs to be done?"i]
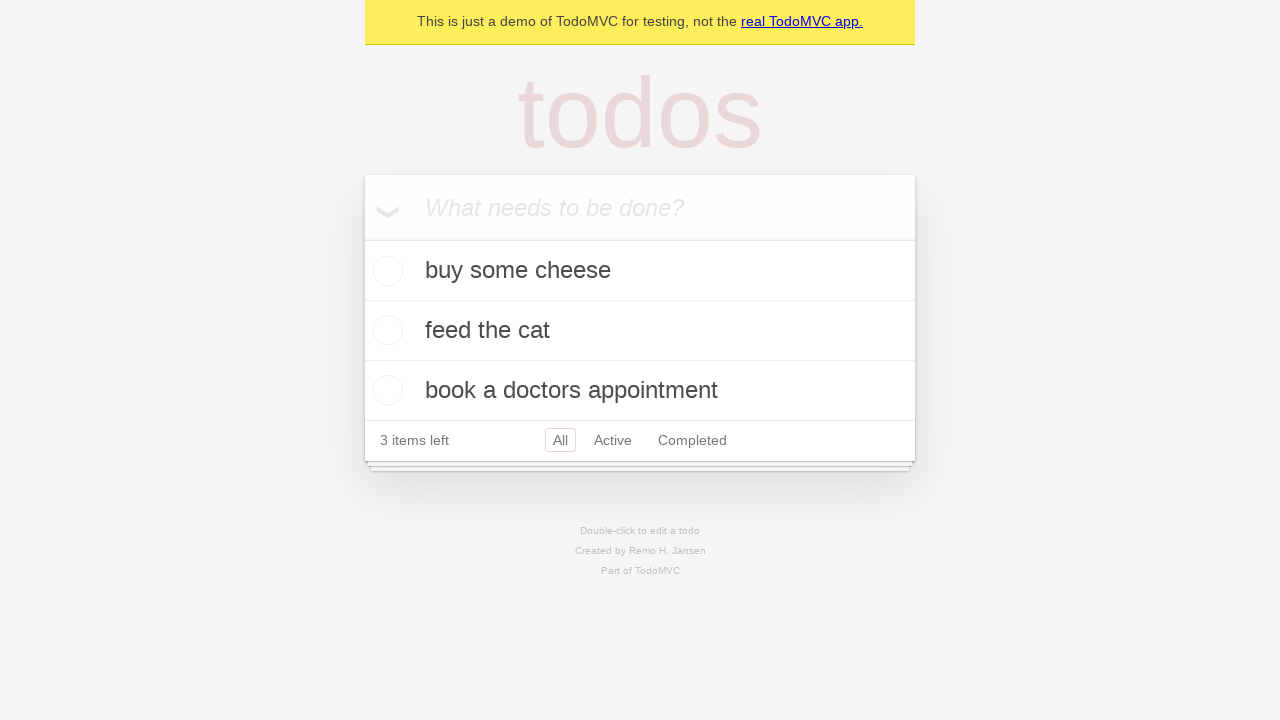

Checked the second todo item at (385, 330) on internal:testid=[data-testid="todo-item"s] >> nth=1 >> internal:role=checkbox
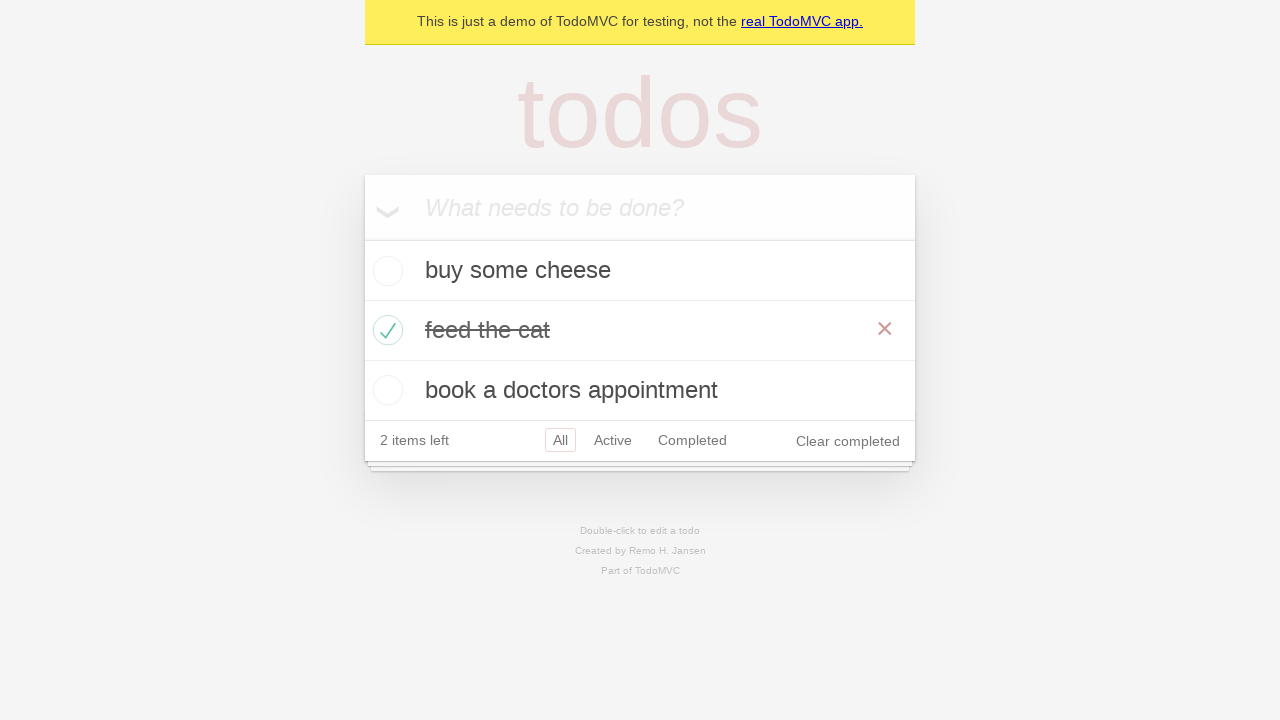

Clicked 'All' filter link at (560, 440) on internal:role=link[name="All"i]
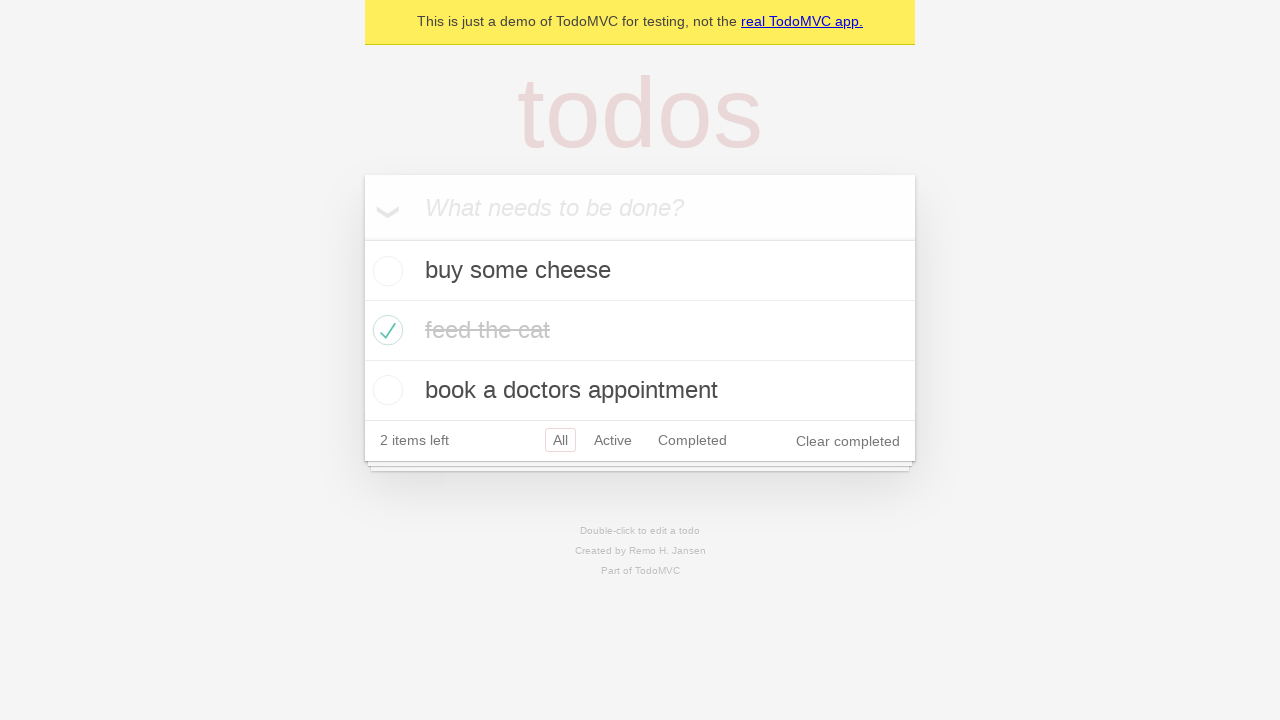

Clicked 'Active' filter link at (613, 440) on internal:role=link[name="Active"i]
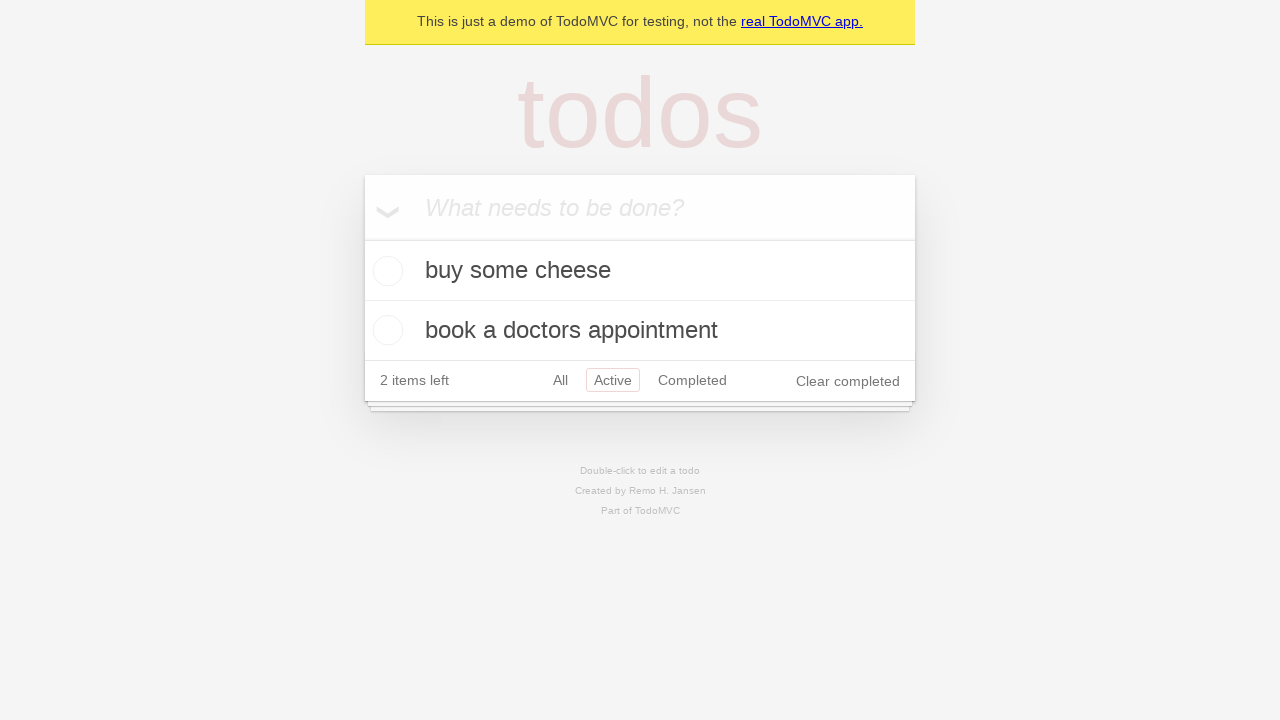

Clicked 'Completed' filter link at (692, 380) on internal:role=link[name="Completed"i]
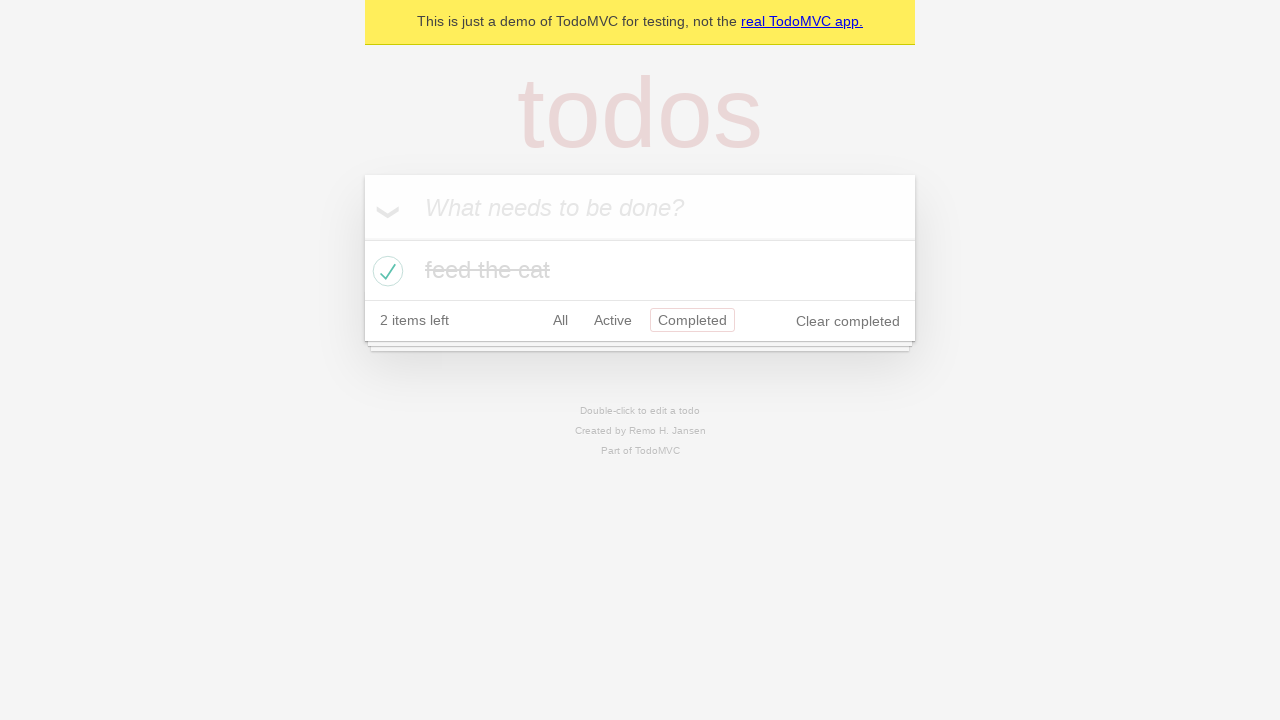

Navigated back to 'Active' filter using browser back button
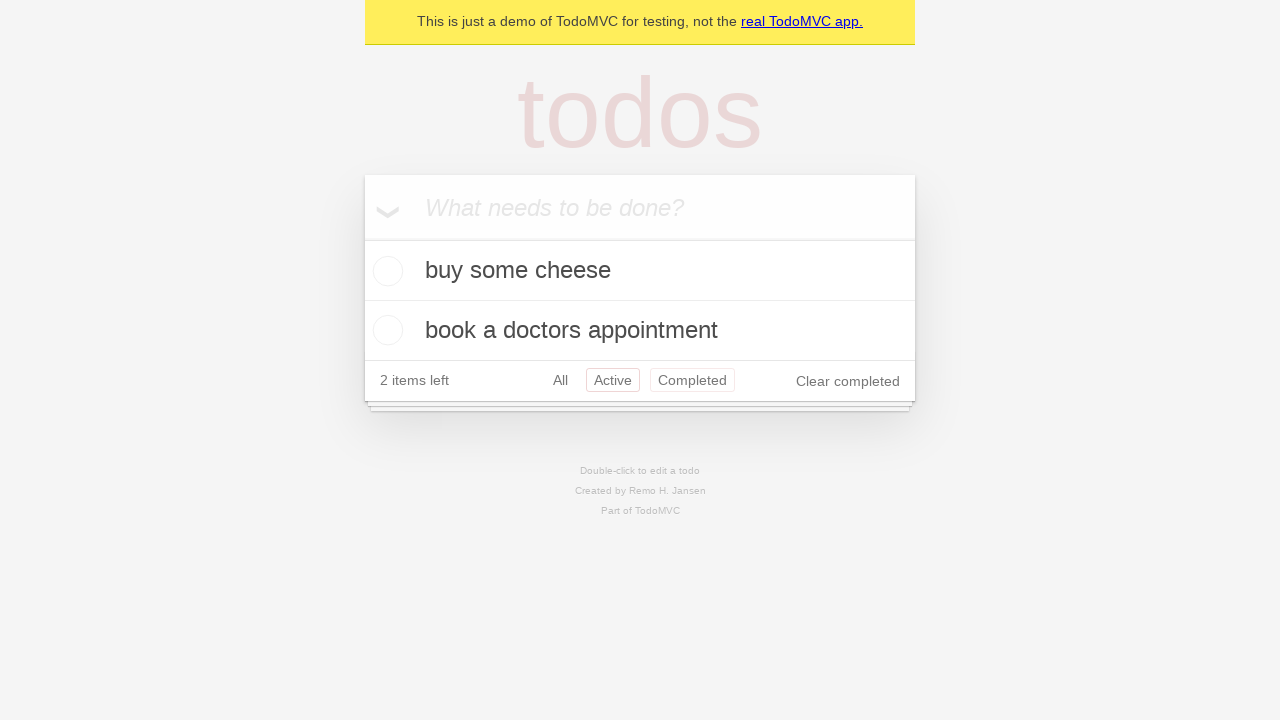

Navigated back to 'All' filter using browser back button
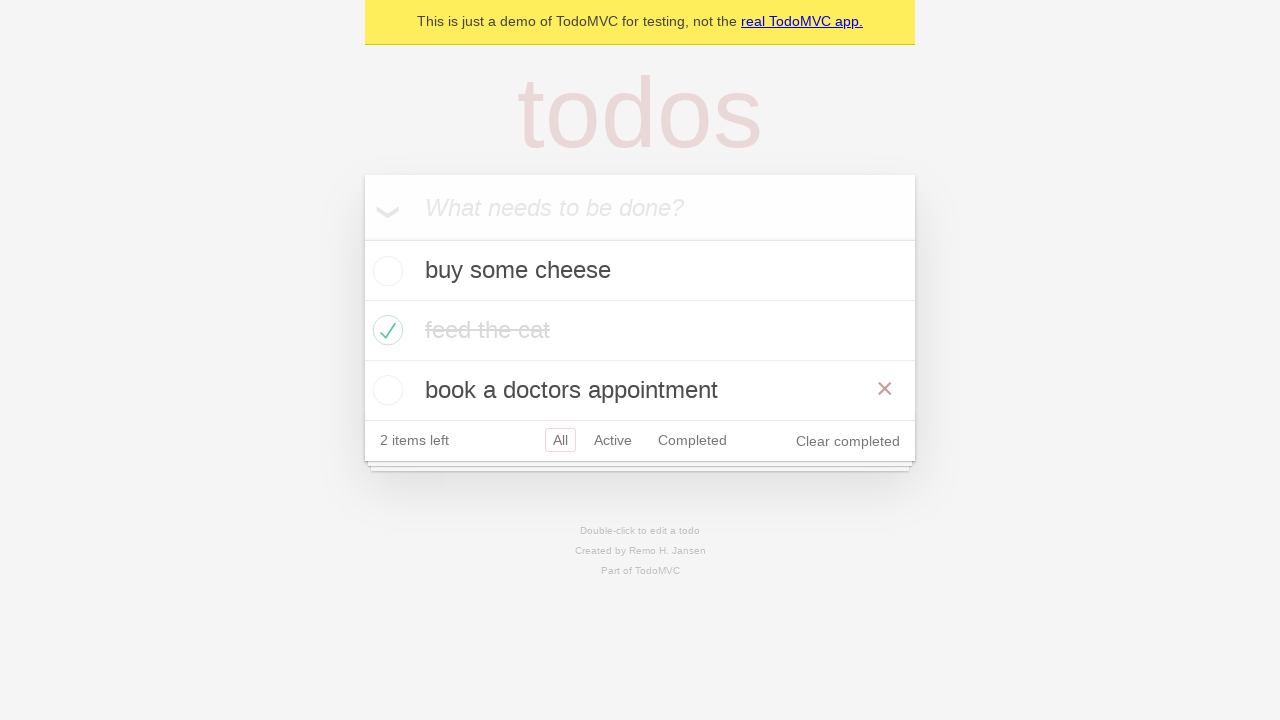

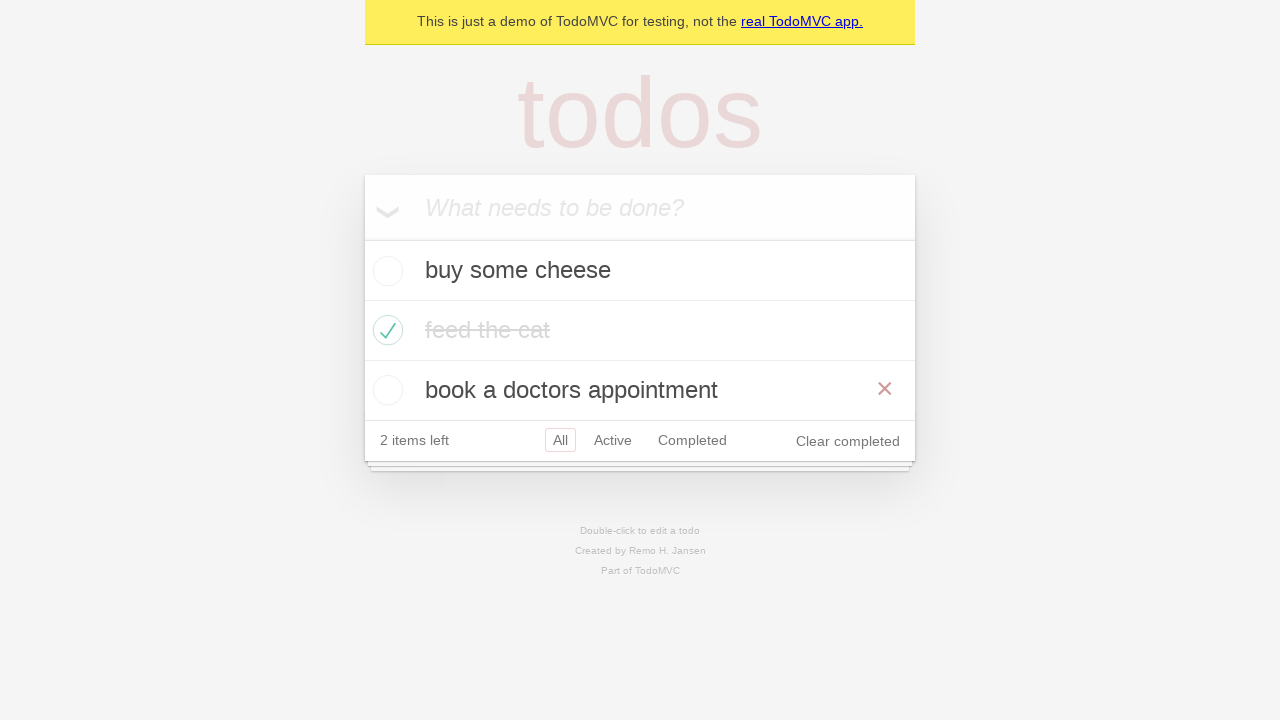